Searches for a movie on UNOGS (Unofficial Netflix Online Global Search), clicks on the first result to expand it, checks if the title is available in Germany, and closes the detail view.

Starting URL: https://unogs.com

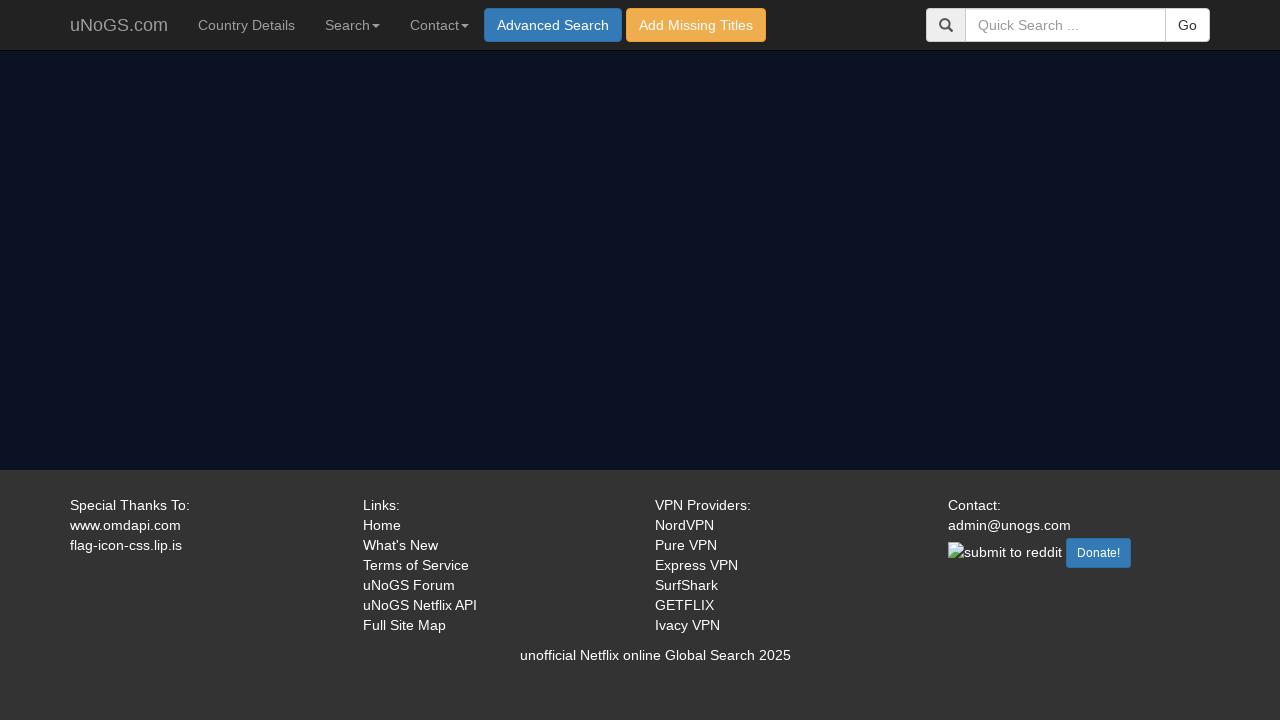

Clicked on search field in navbar at (1066, 25) on xpath=//input[@id="navbar"]/form/div/input | //*[@id="navbar"]//input
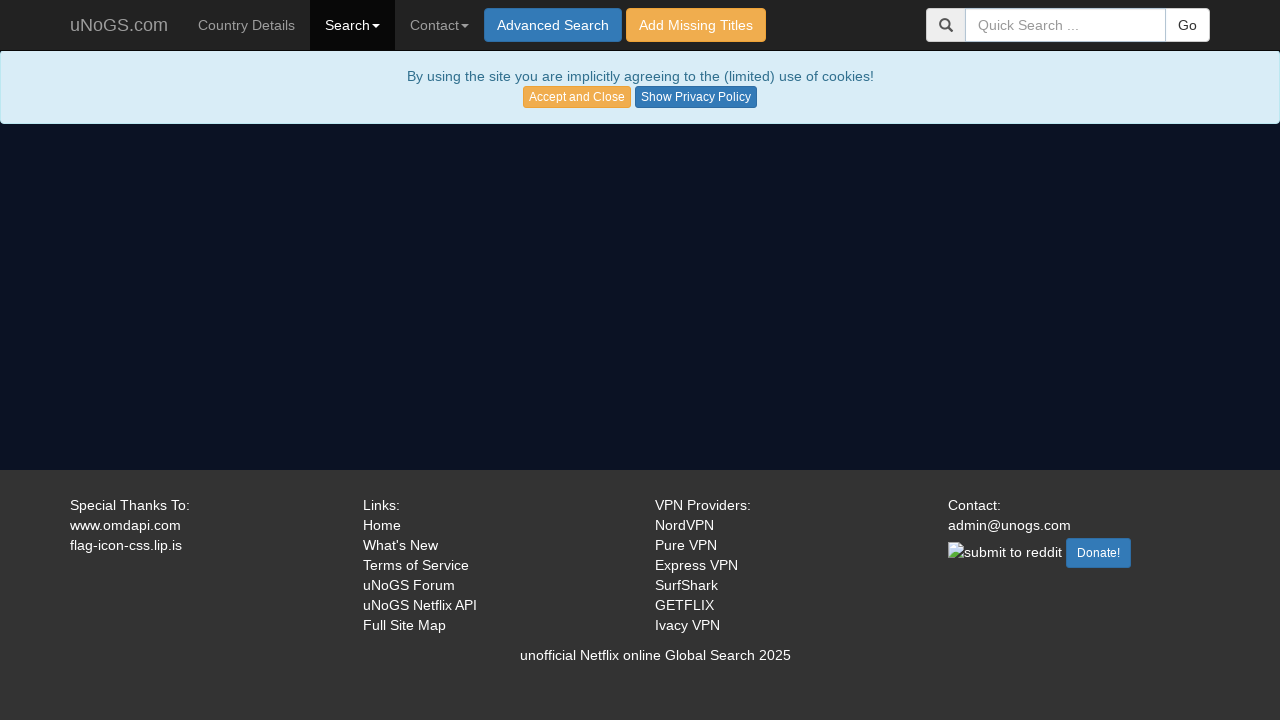

Filled search field with 'Breaking Bad' on //*[@id="navbar"]//form//input
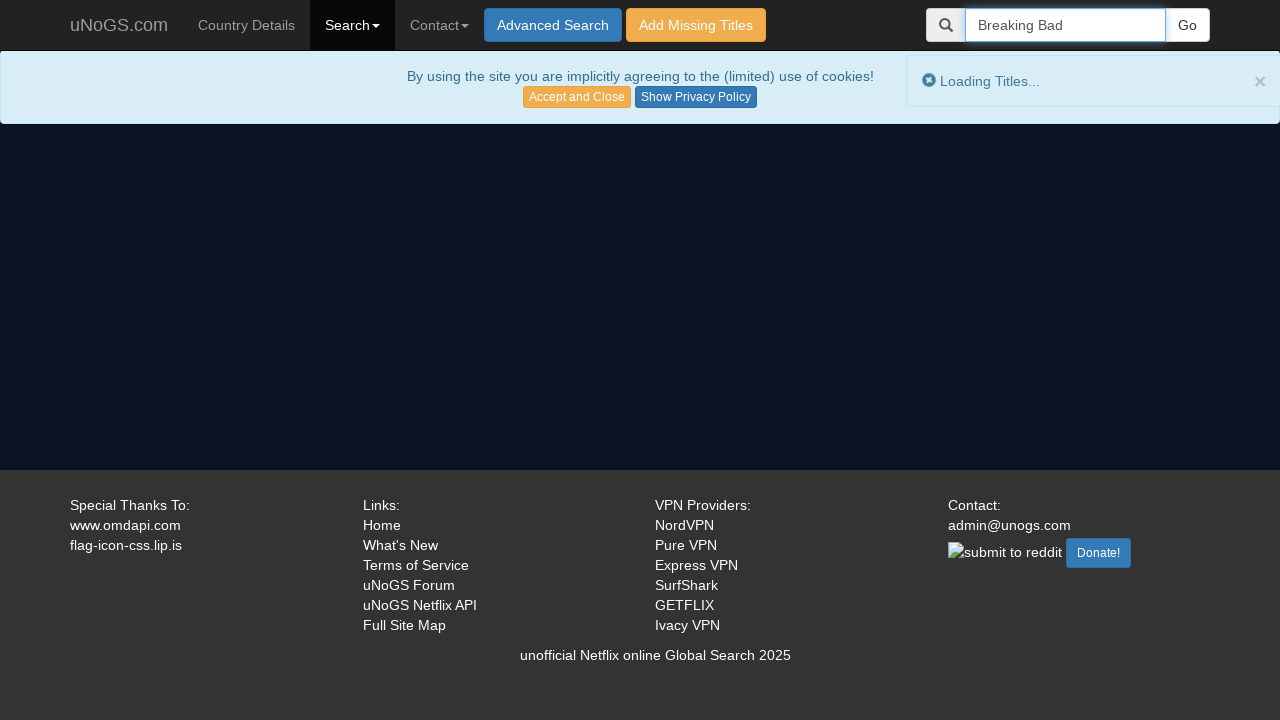

Clicked search submit button at (1188, 25) on xpath=//*[@id="navbar"]//form//input[@type="submit"]
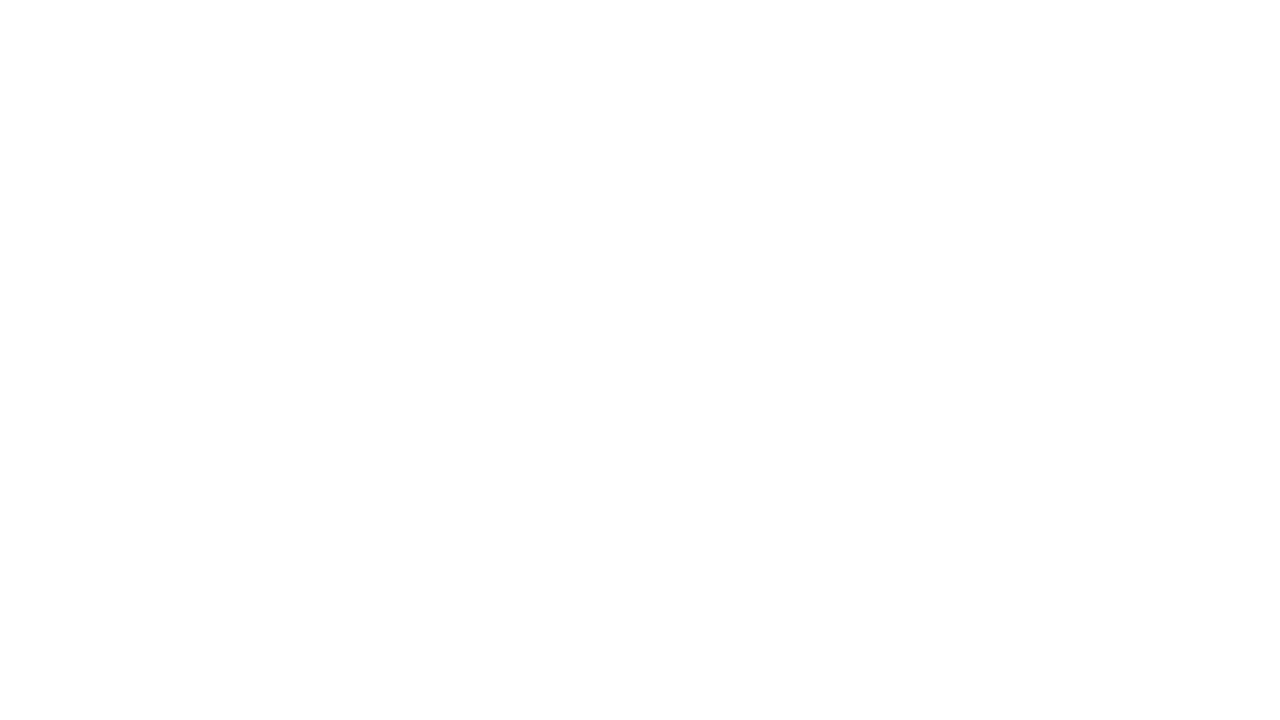

Waited for search results to load
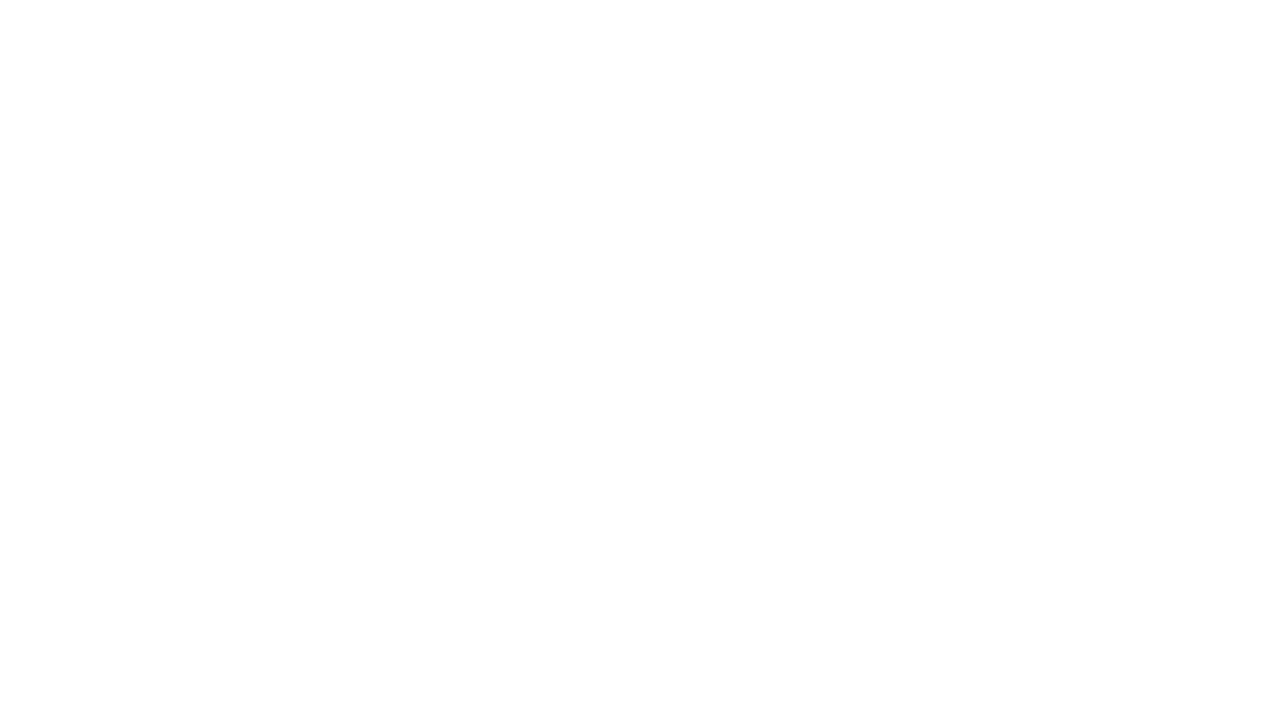

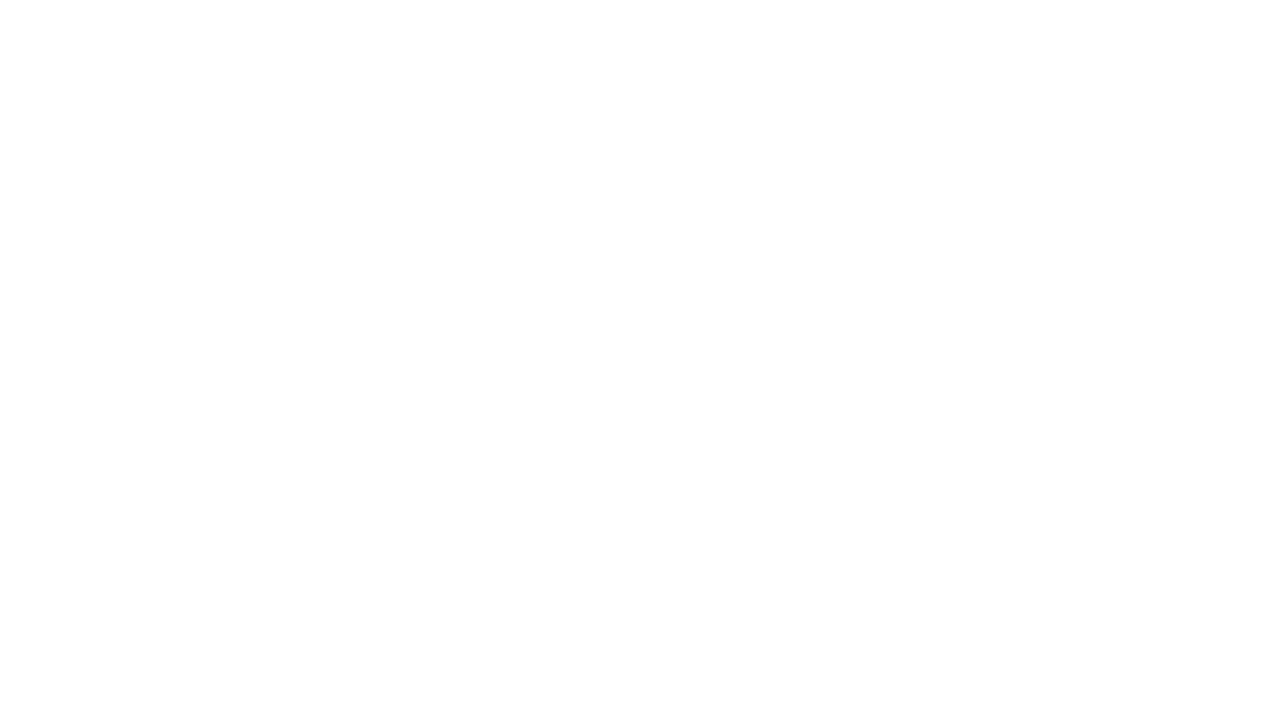